Navigates to Demo Tables page and verifies the employee manager table with employee ID column is present

Starting URL: http://automationbykrishna.com

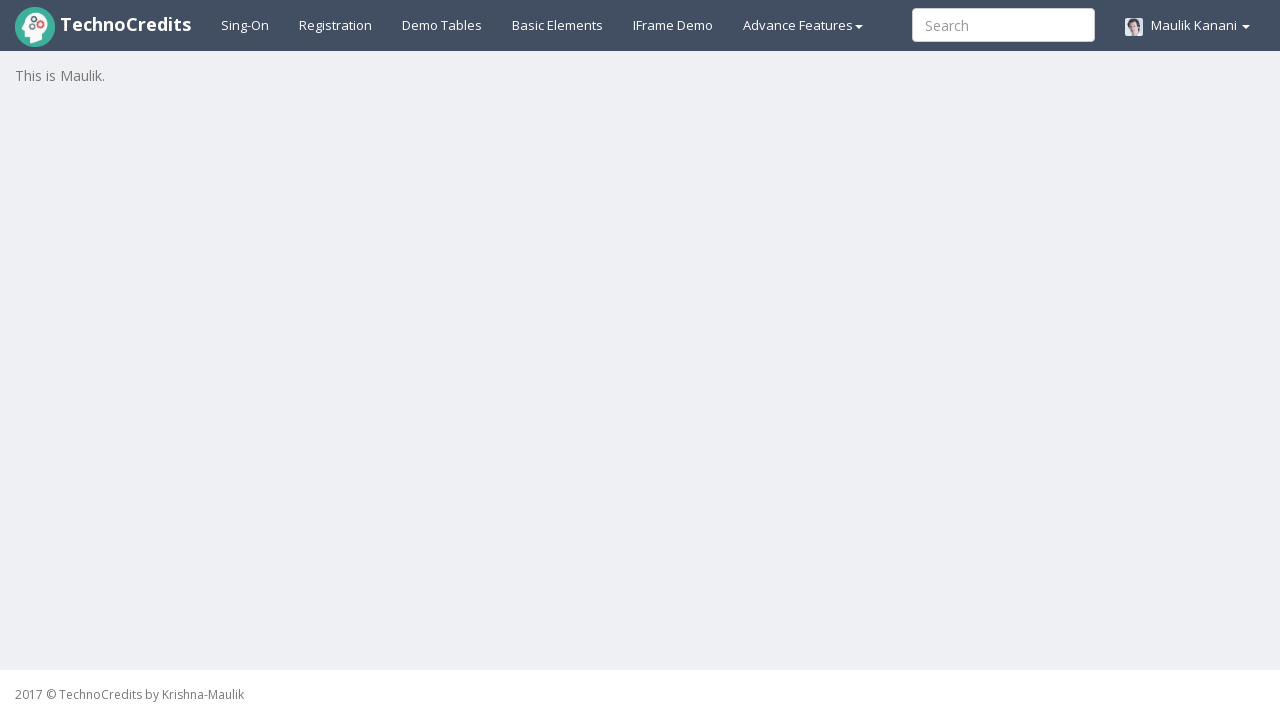

Clicked on Demo Tables link at (442, 25) on text=Demo Tables
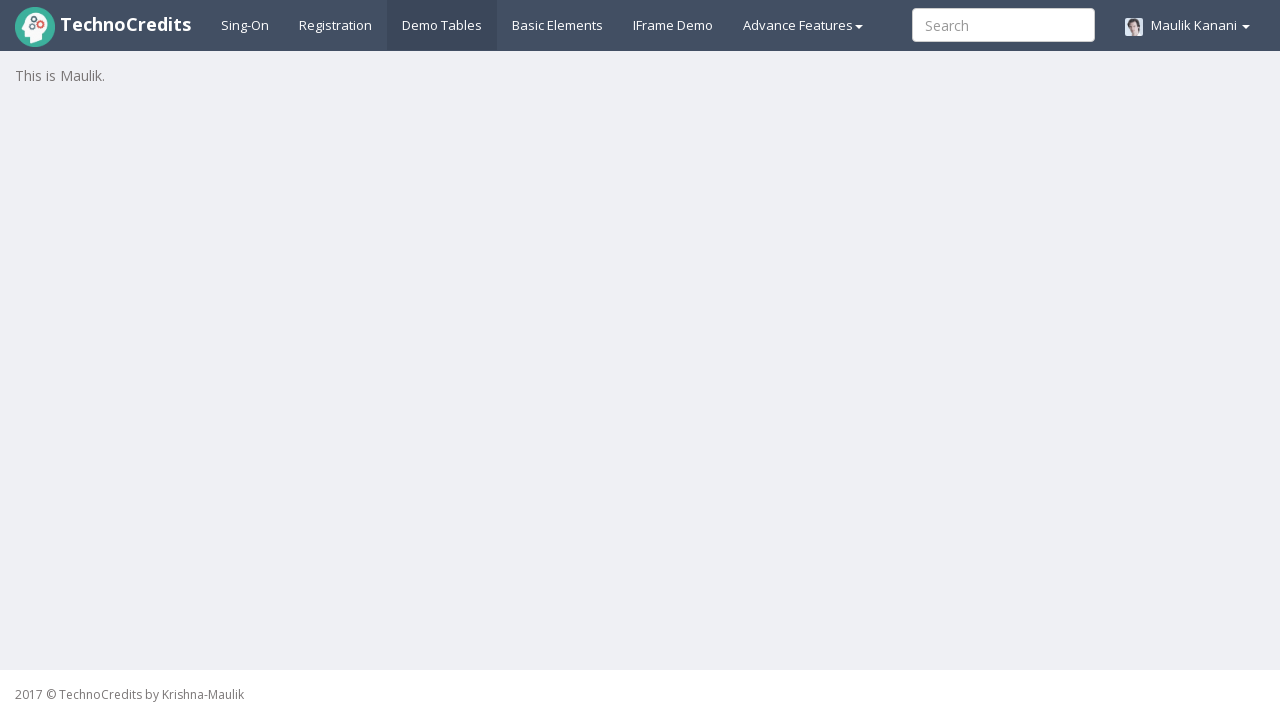

Verified employee manager table with employee ID column is present
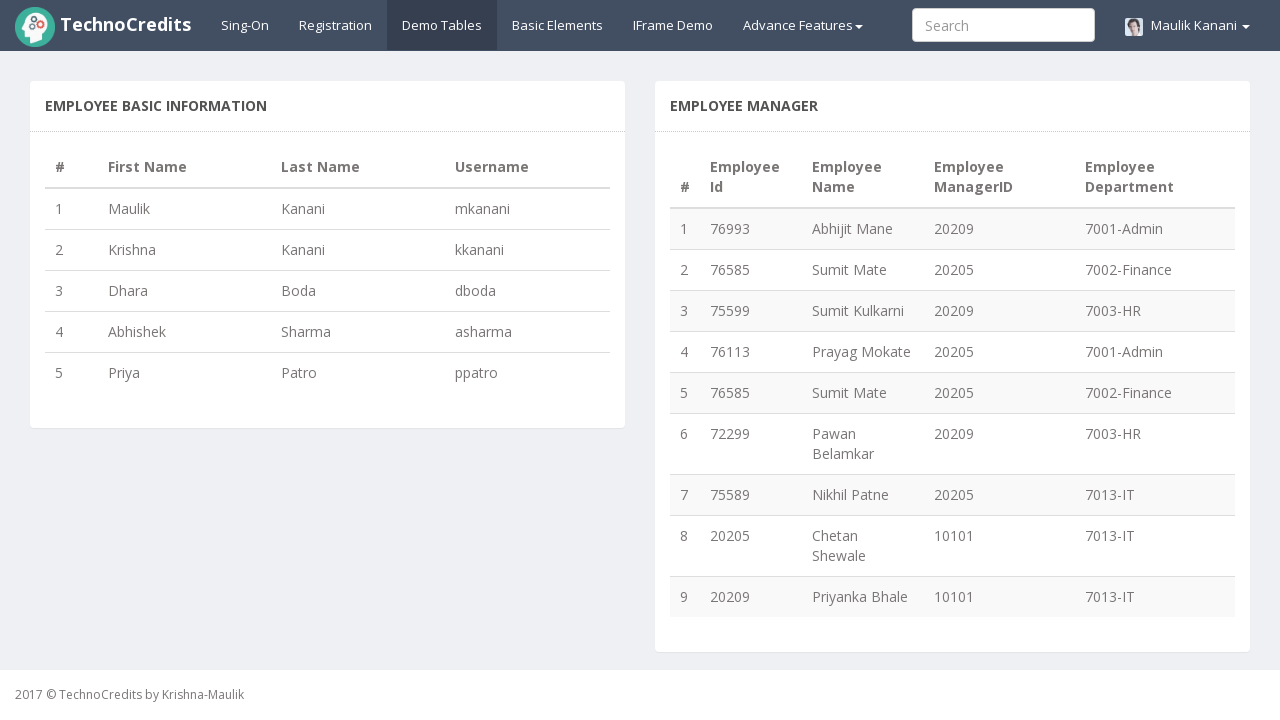

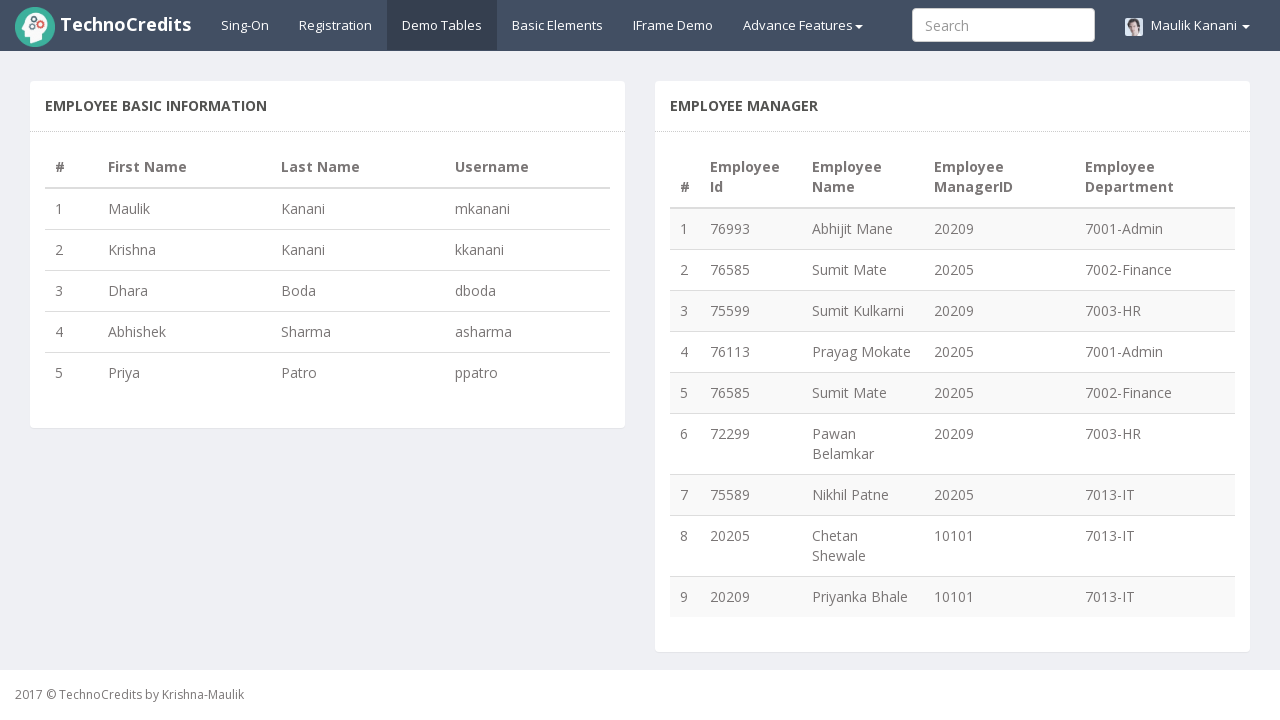